Navigates to GitHub's homepage and verifies the page loads successfully

Starting URL: https://github.com

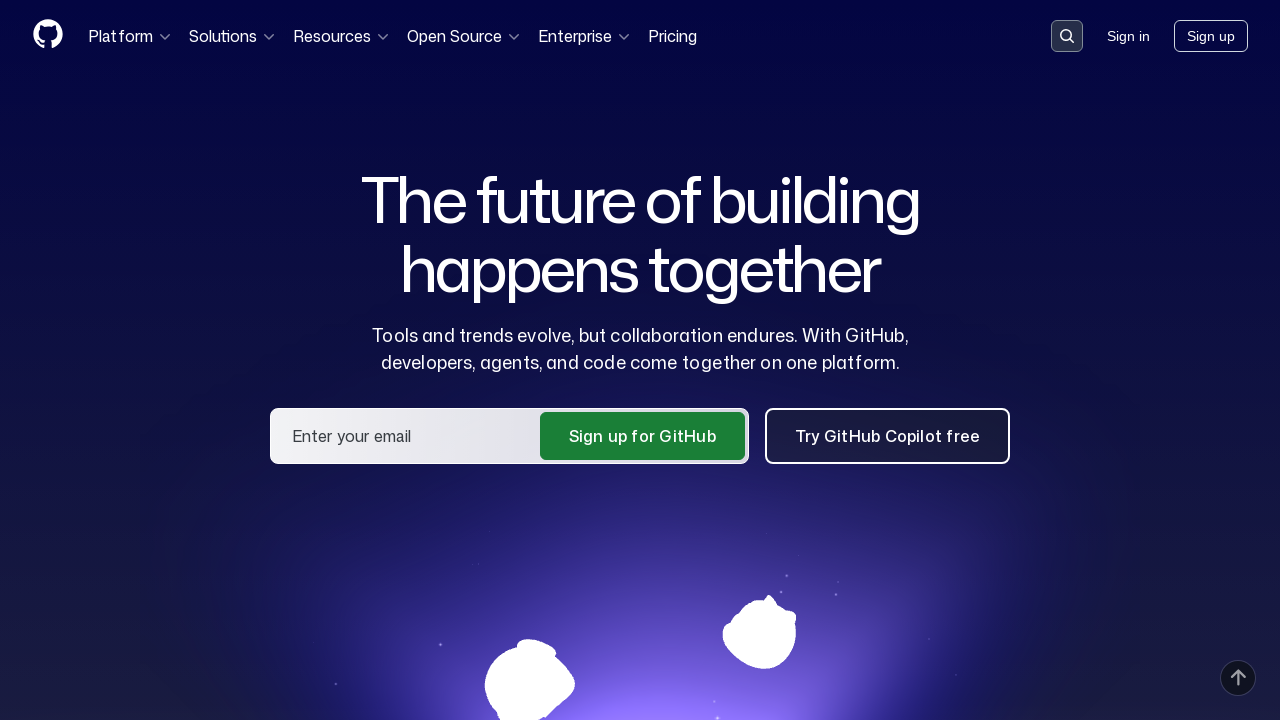

Navigated to GitHub homepage
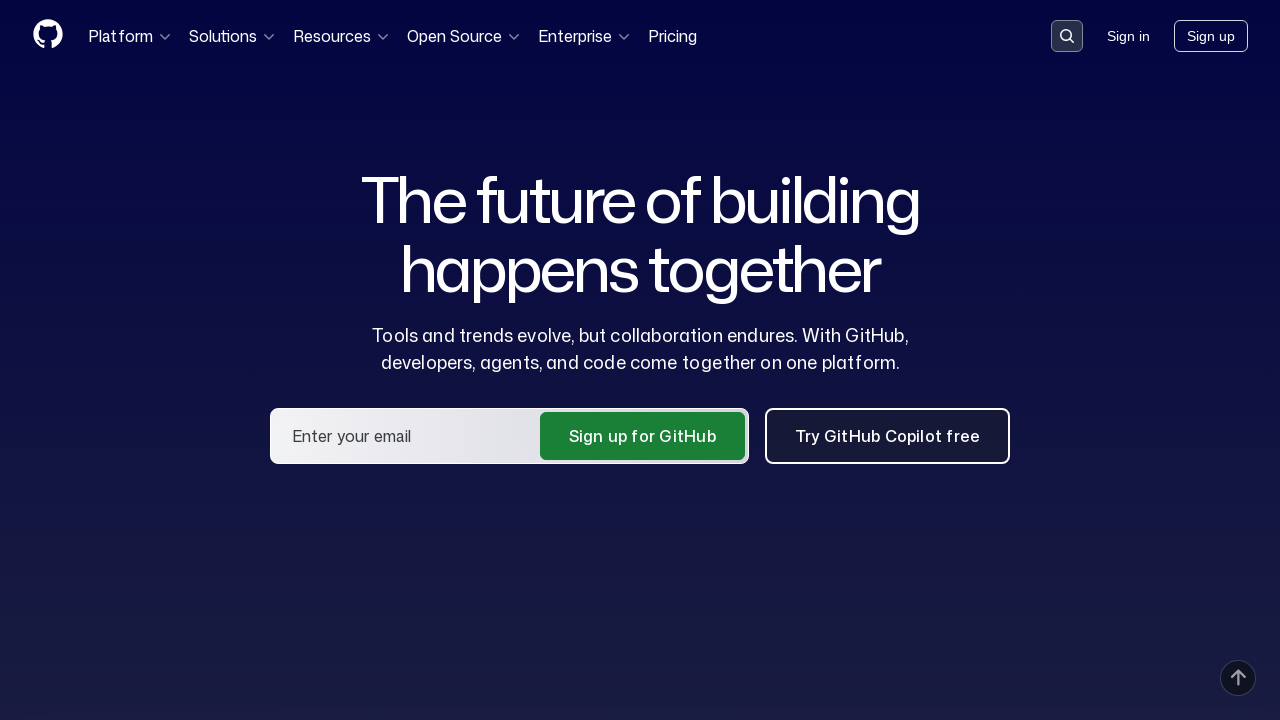

GitHub homepage DOM content loaded
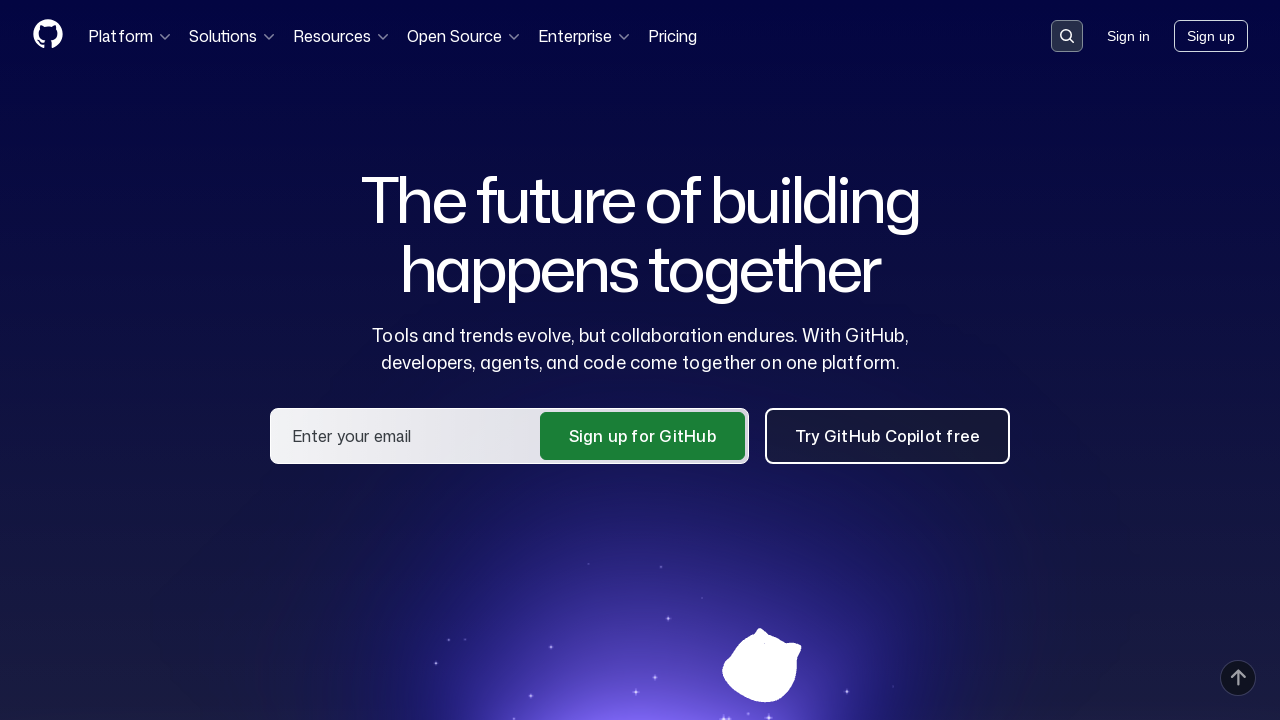

Header element loaded on GitHub homepage
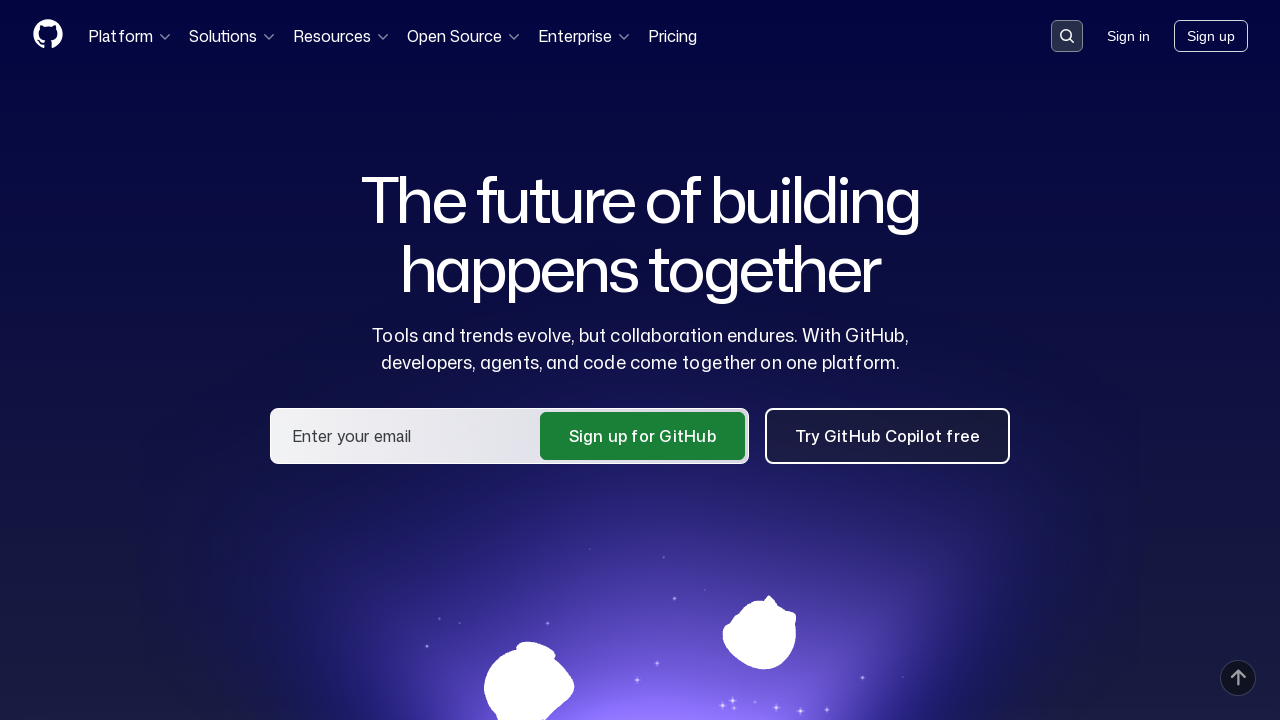

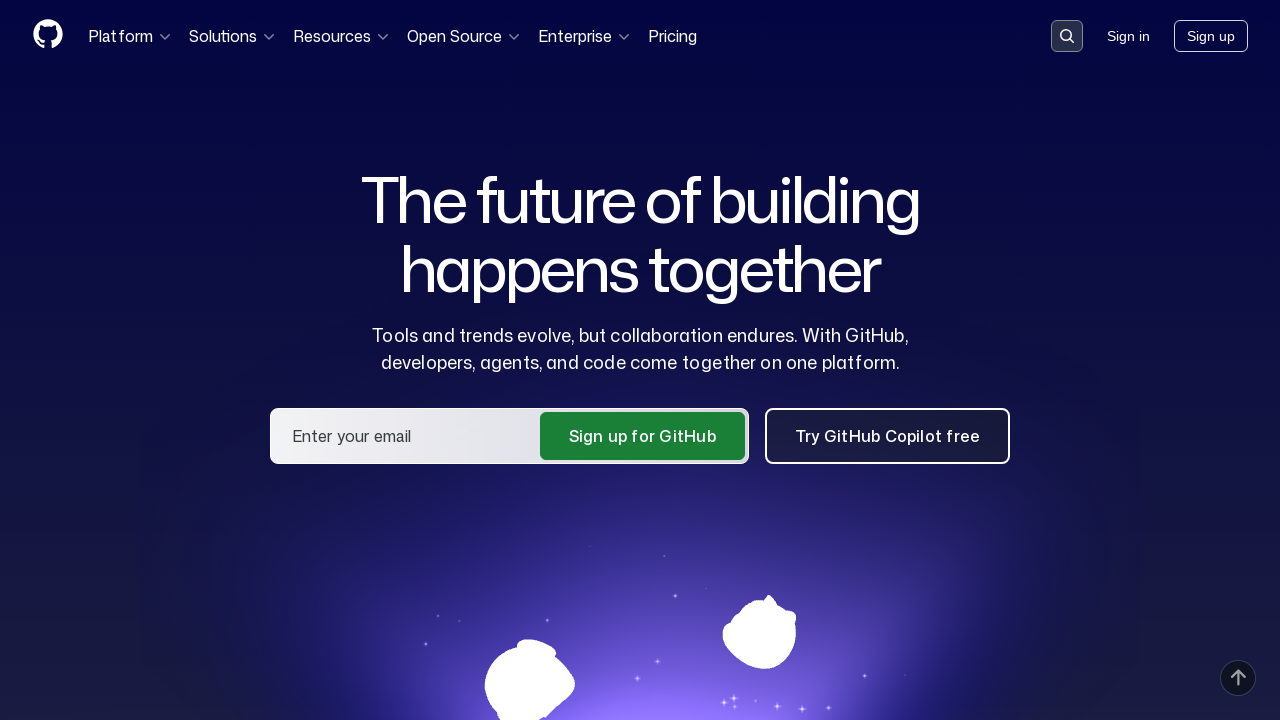